Navigates to the Brasil Que Corre events page for Paraiba and verifies that event listings are displayed on the page.

Starting URL: https://brasilquecorre.com/paraiba

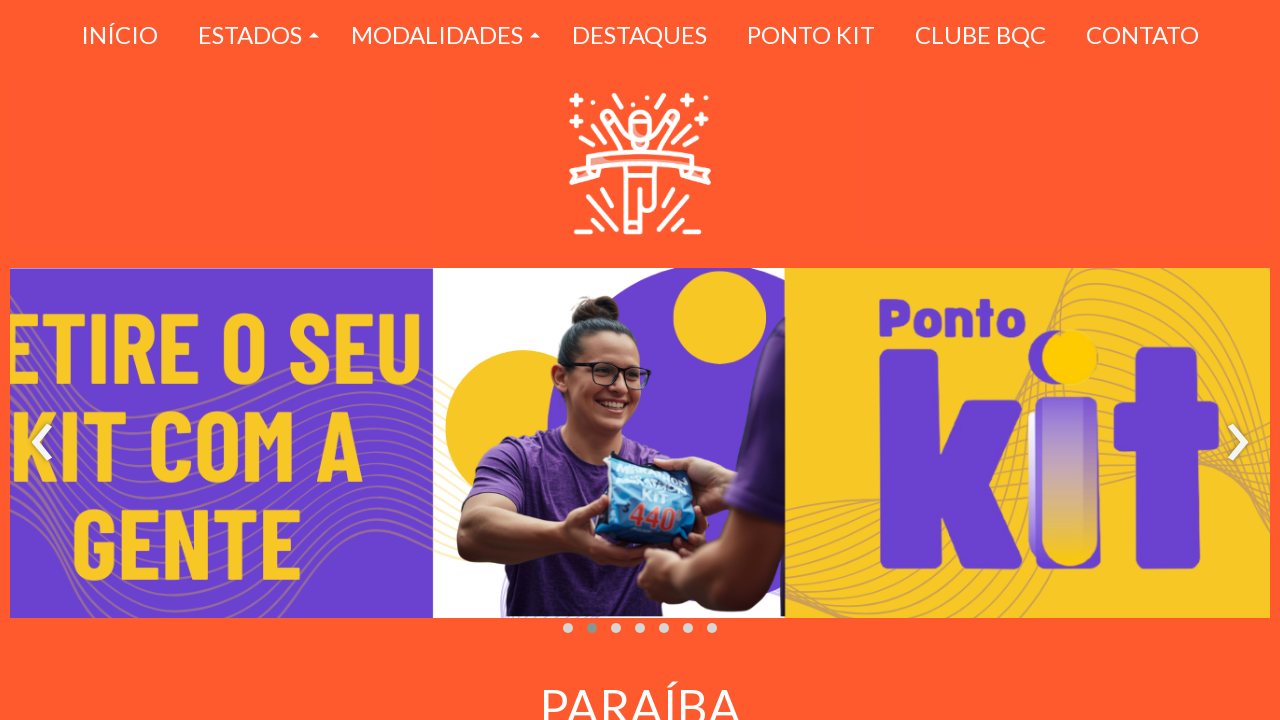

Event boxes loaded on the Brasil Que Corre Paraiba events page
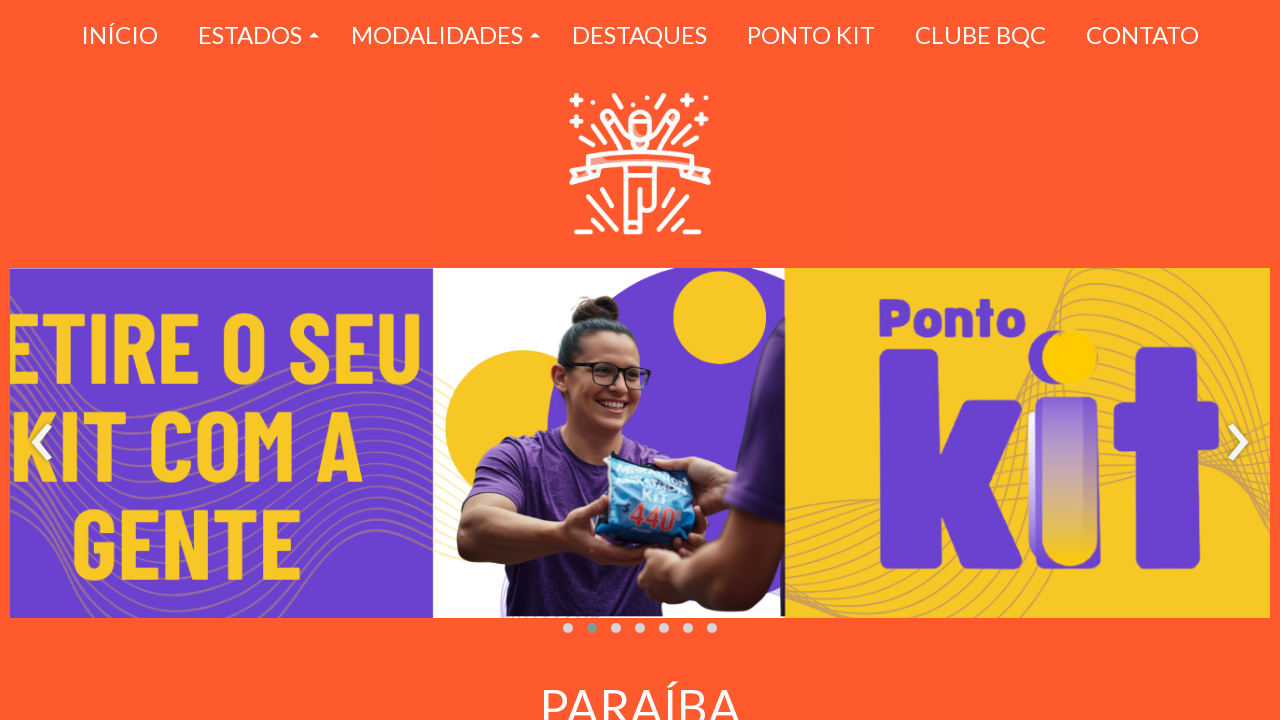

Event listings with names and links verified
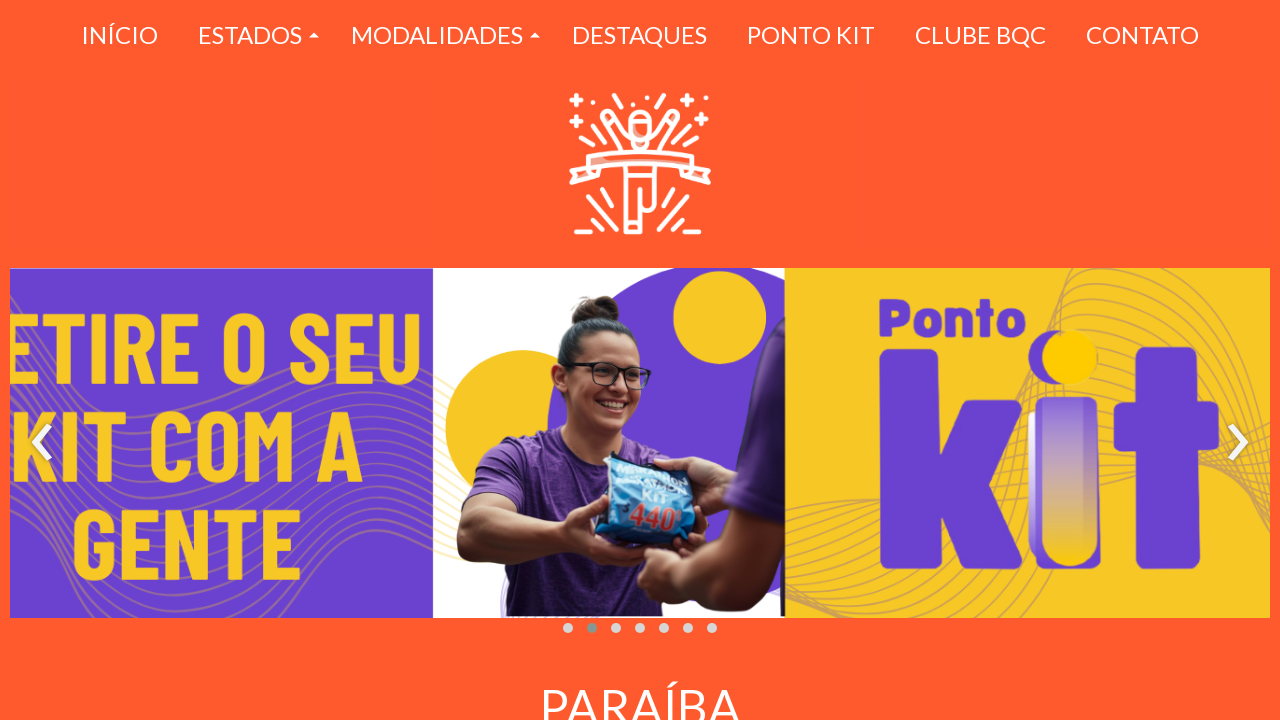

Event images loaded and verified
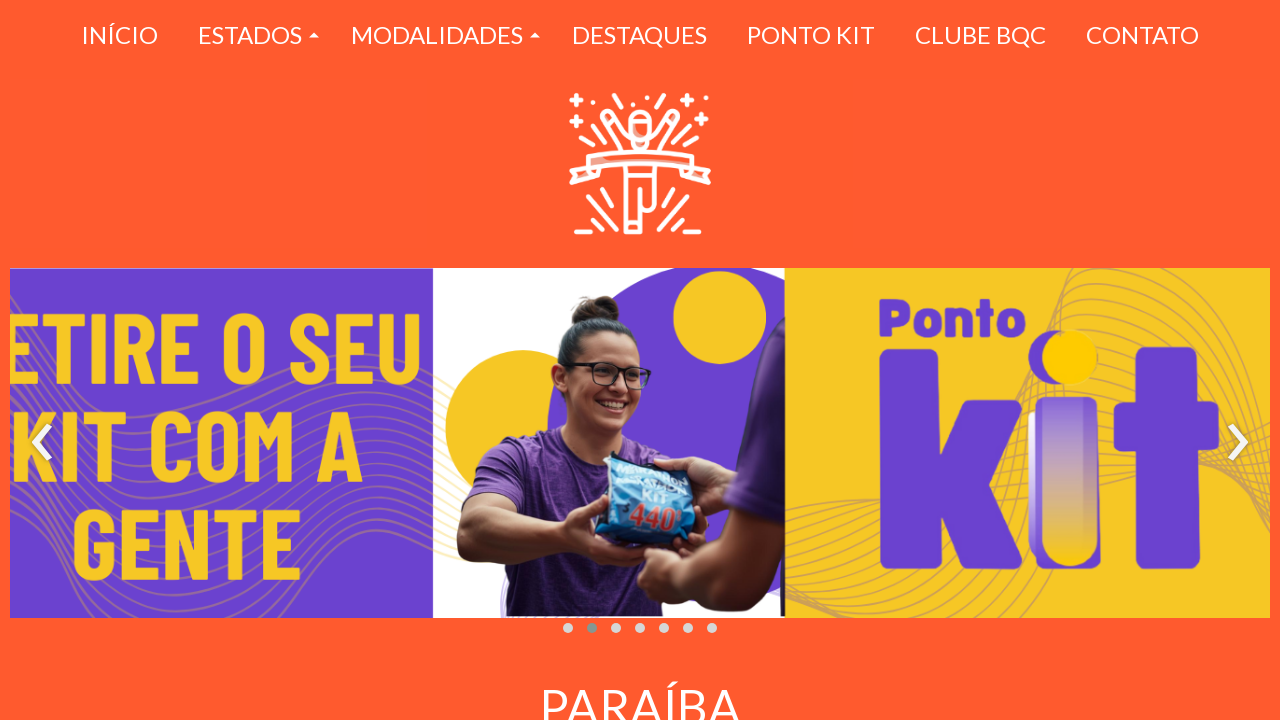

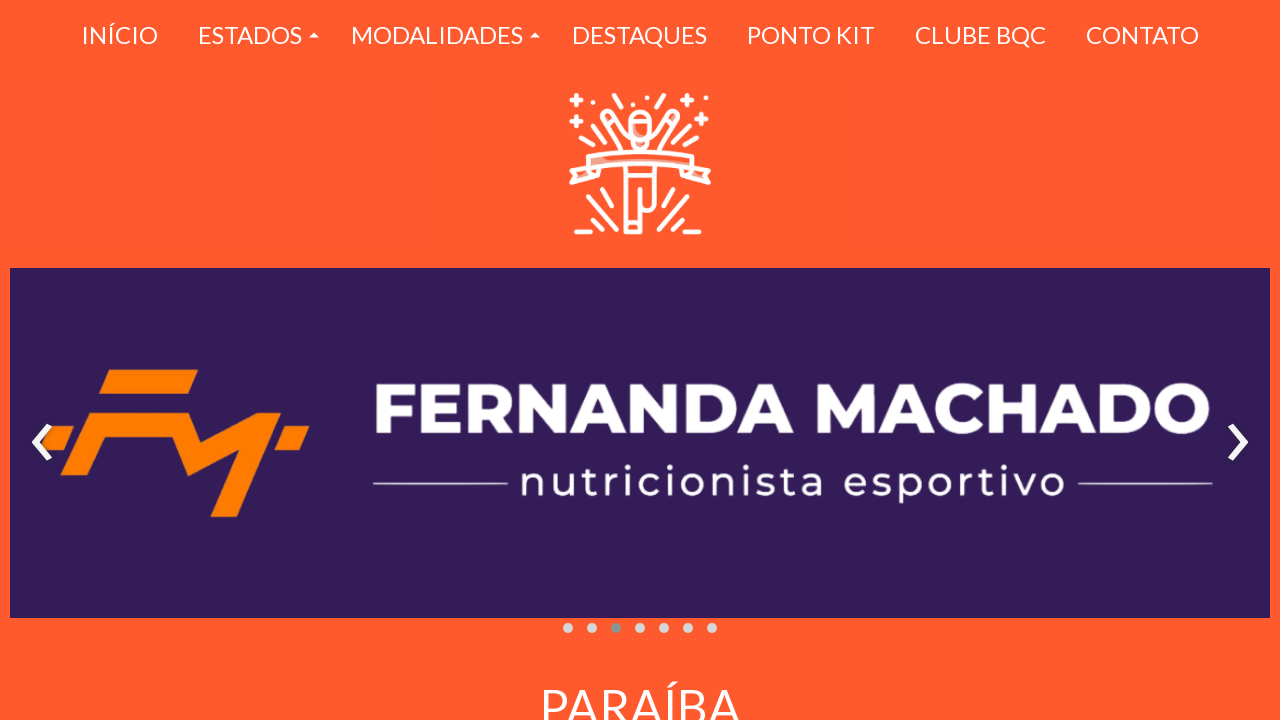